Tests JavaScript prompt alert functionality by clicking the prompt button, entering text, accepting the alert, and verifying the entered text appears in the result section

Starting URL: https://the-internet.herokuapp.com/javascript_alerts

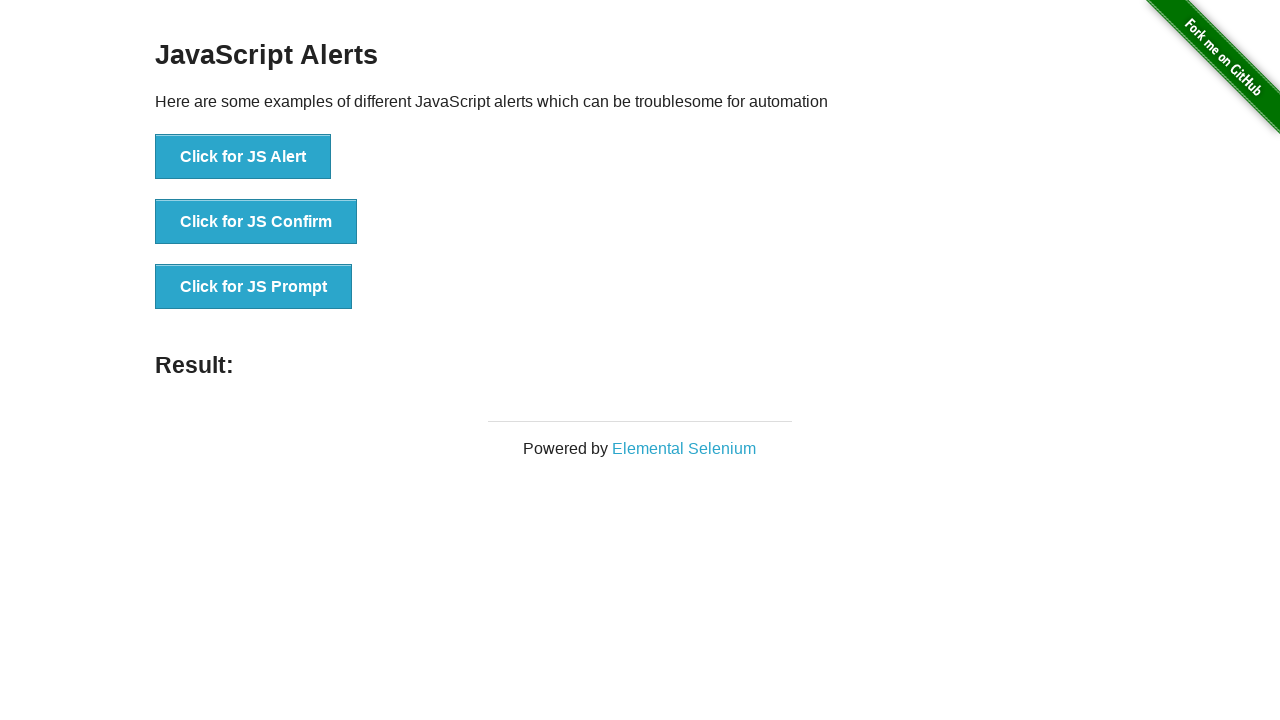

Registered dialog handler to accept prompt with 'Plov'
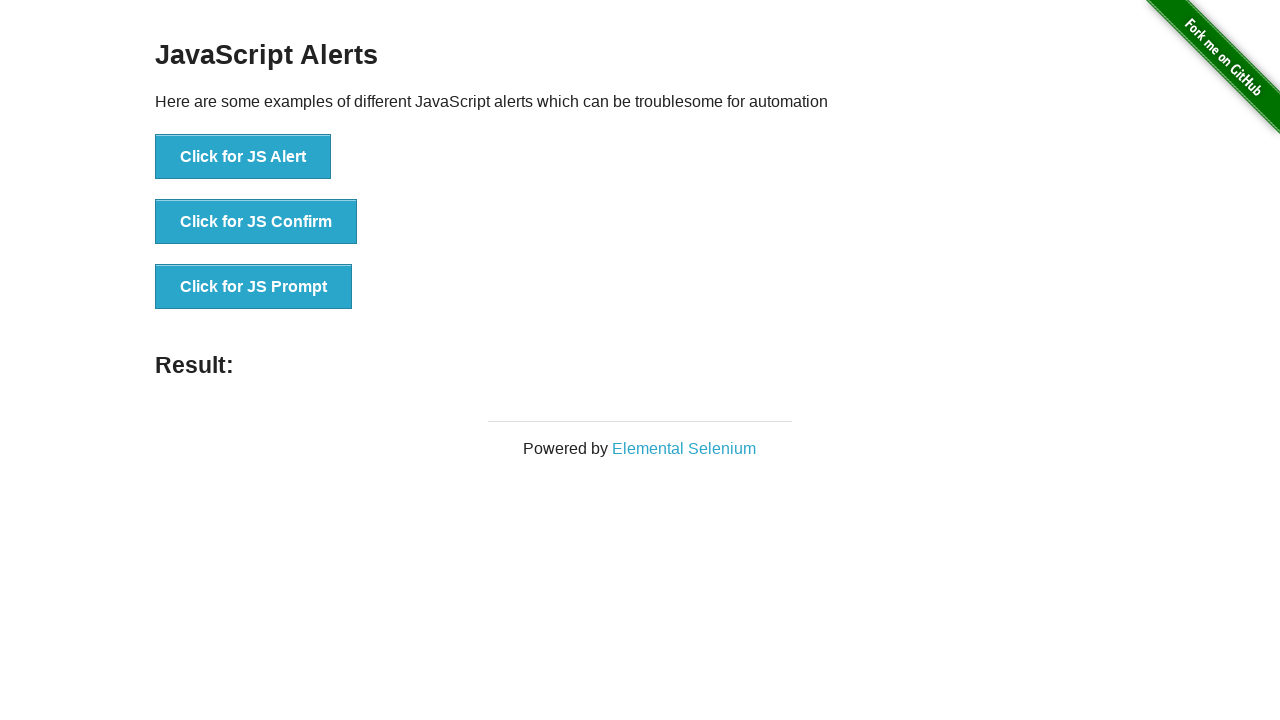

Clicked the JS Prompt button at (254, 287) on xpath=//button[. = 'Click for JS Prompt']
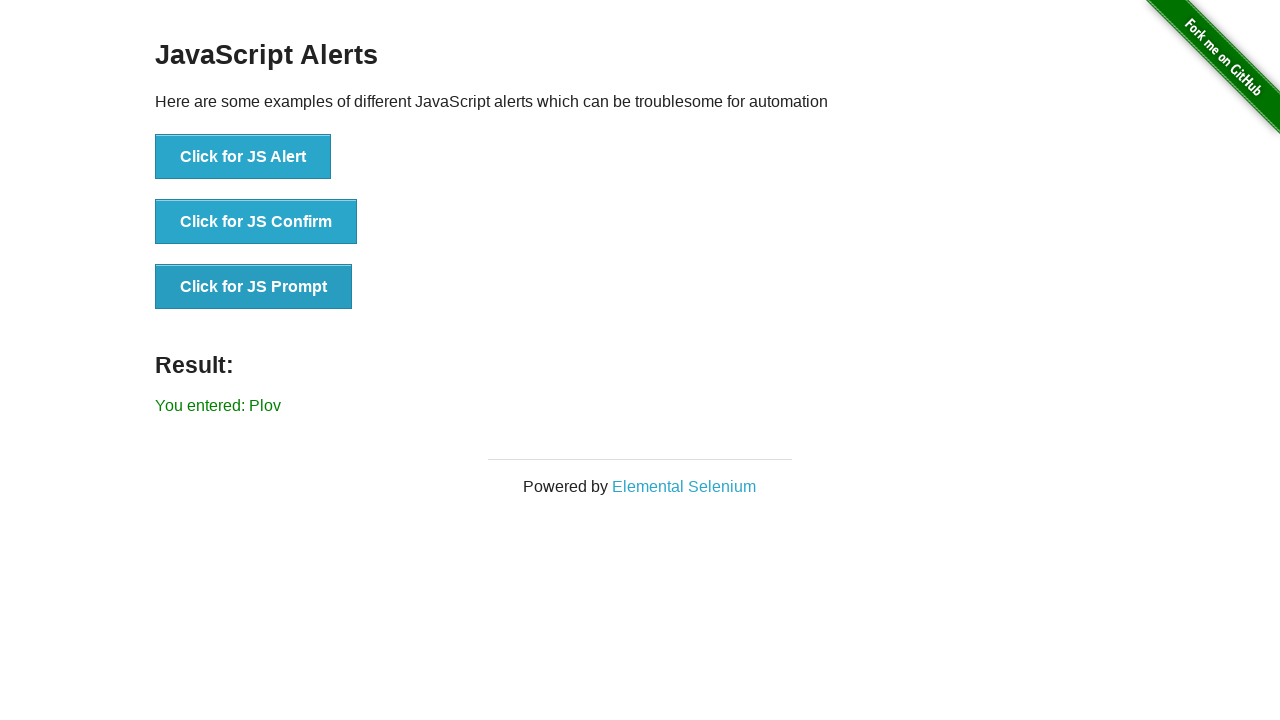

Result element appeared on the page
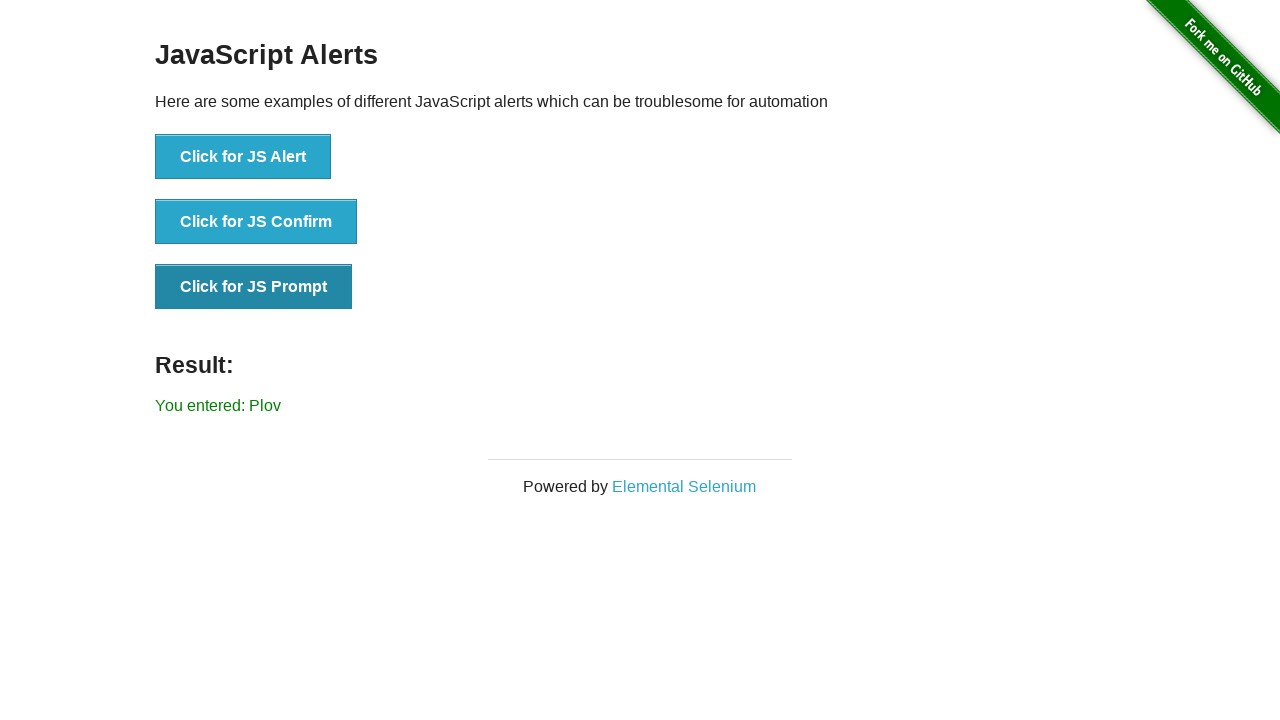

Retrieved result text content
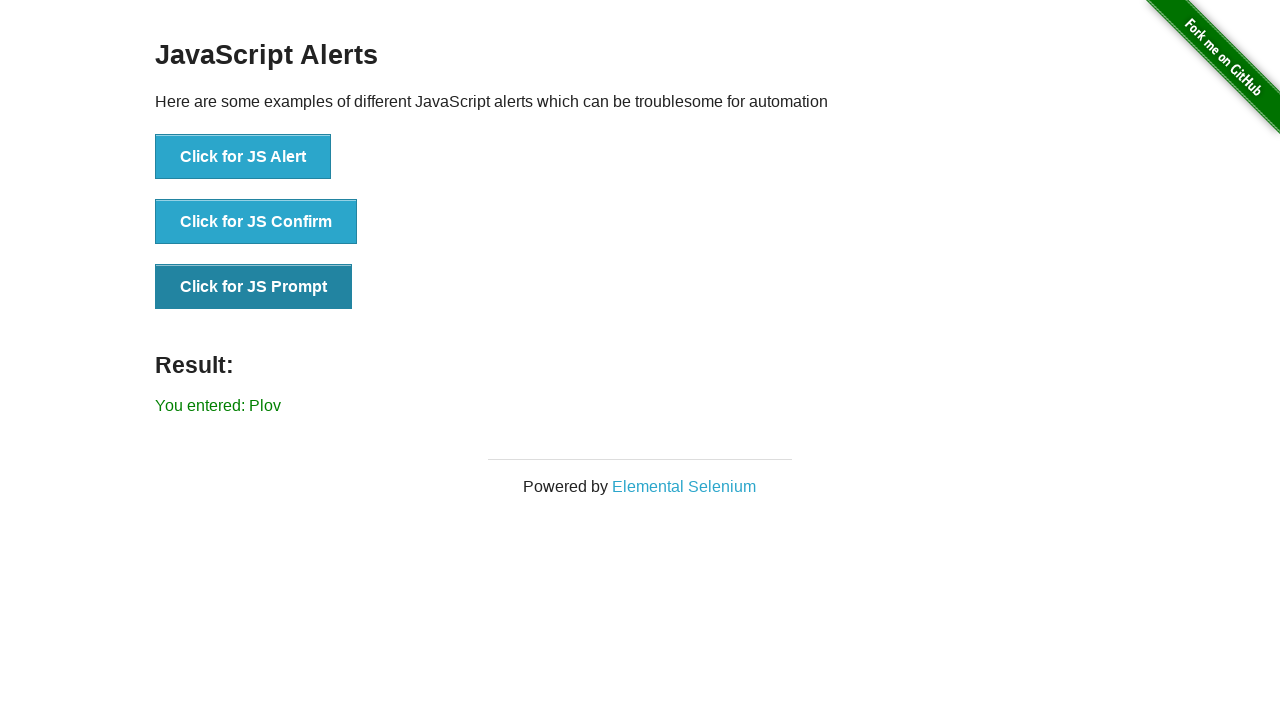

Verified result text matches expected value: 'You entered: Plov'
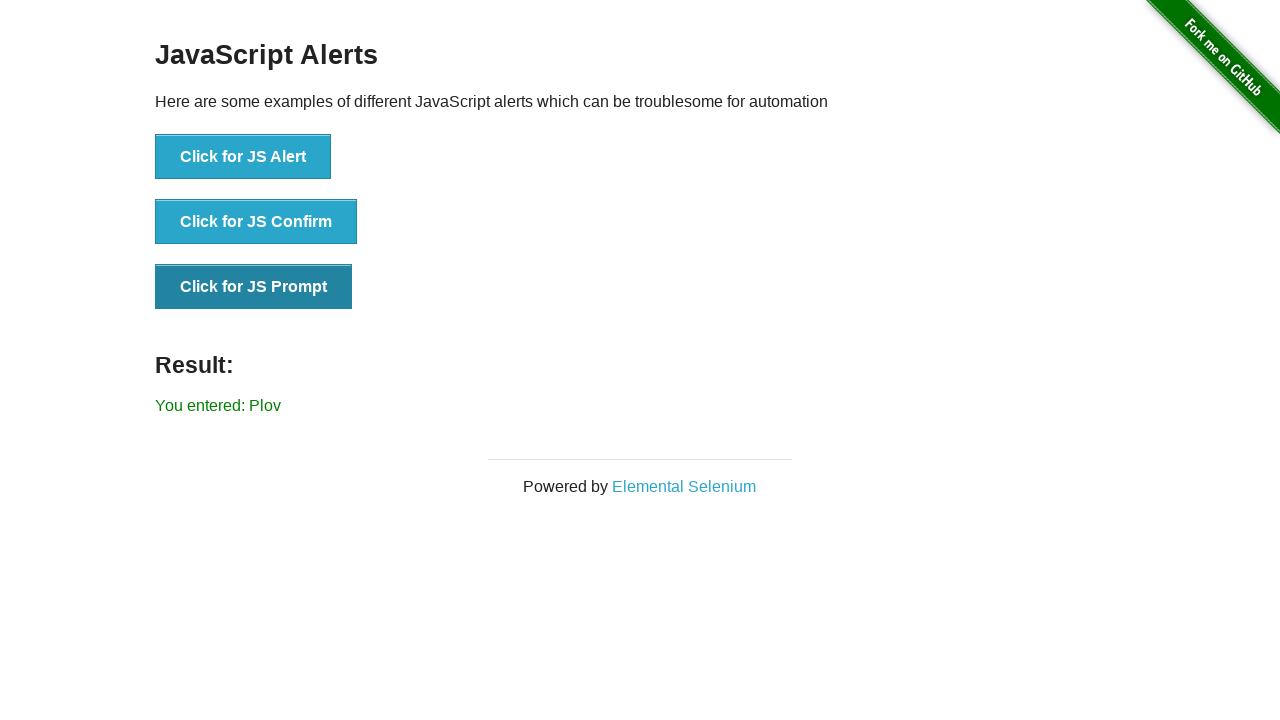

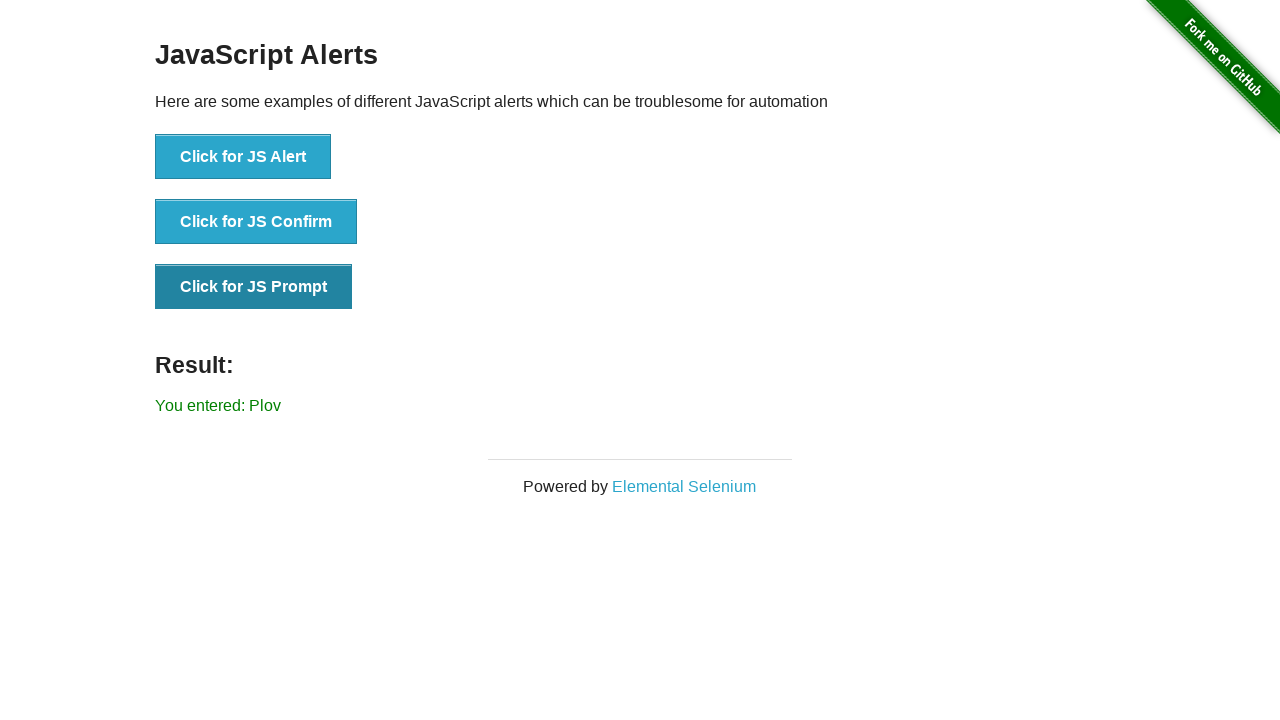